Navigates to a fake email generator website and verifies that an email address element is displayed on the page.

Starting URL: https://www.fakemailgenerator.com

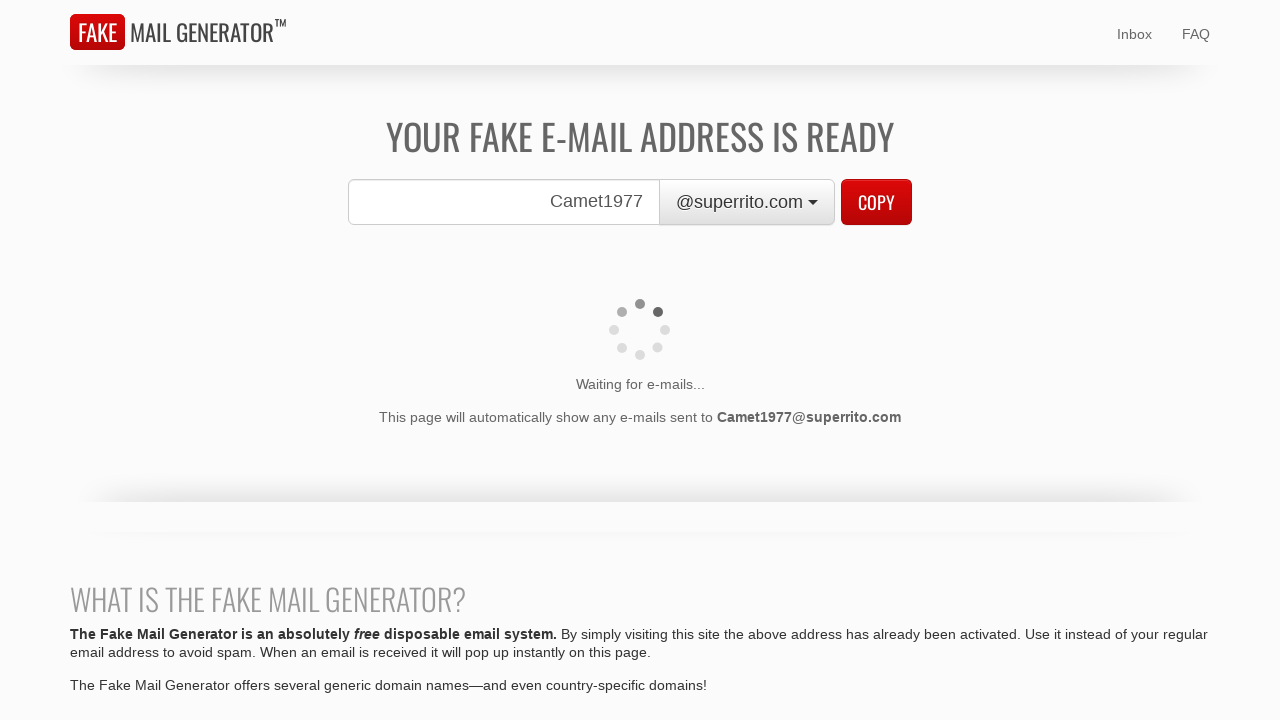

Waited for email element selector #cxtEmail to appear
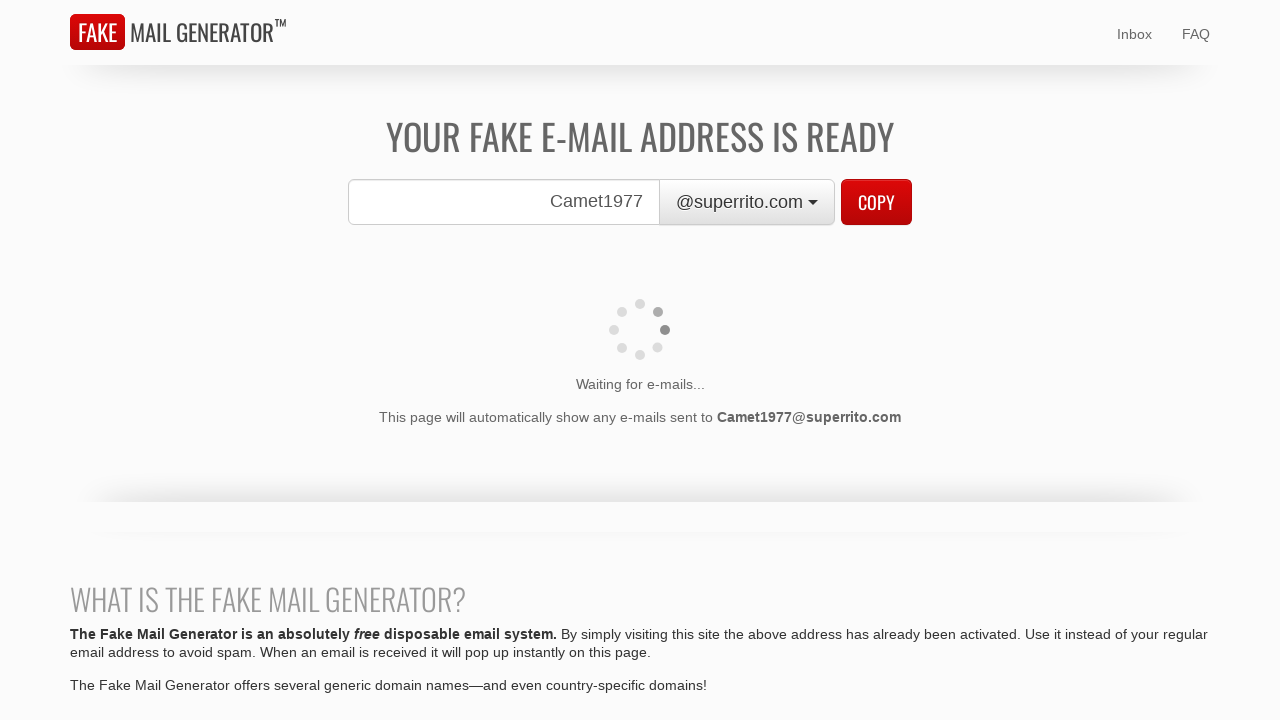

Located the email element #cxtEmail
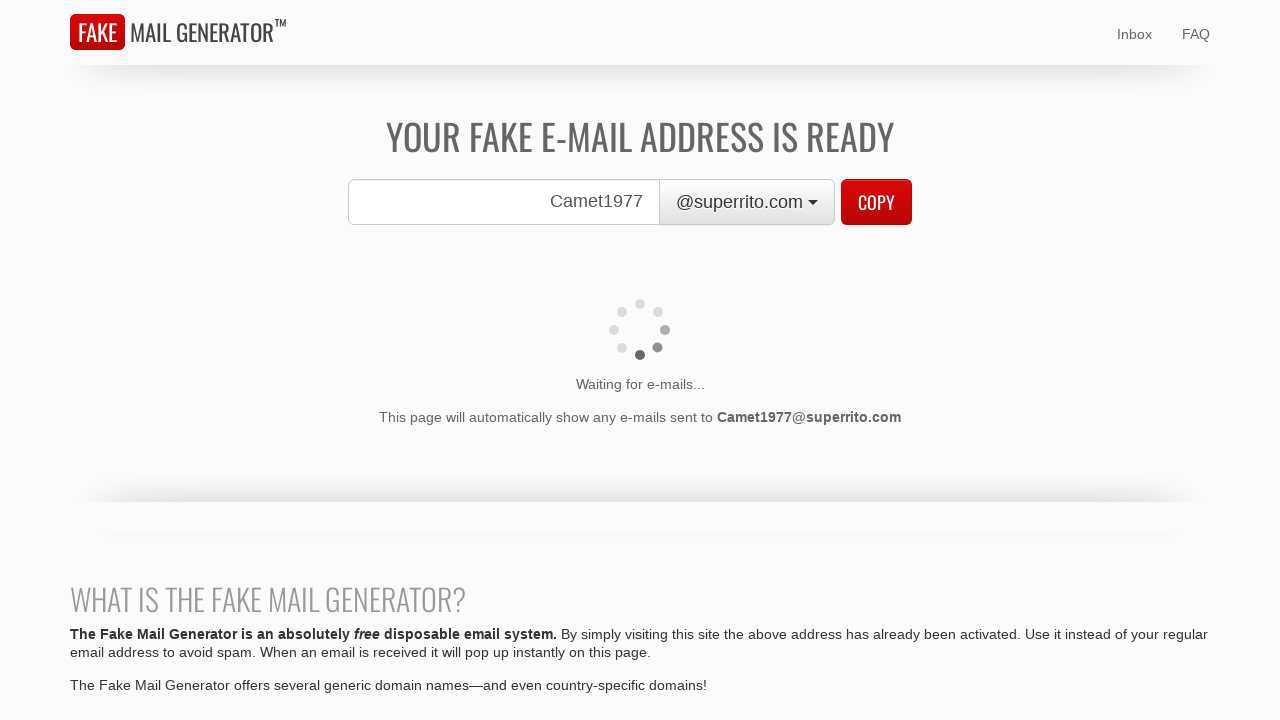

Verified that the email element is visible on the page
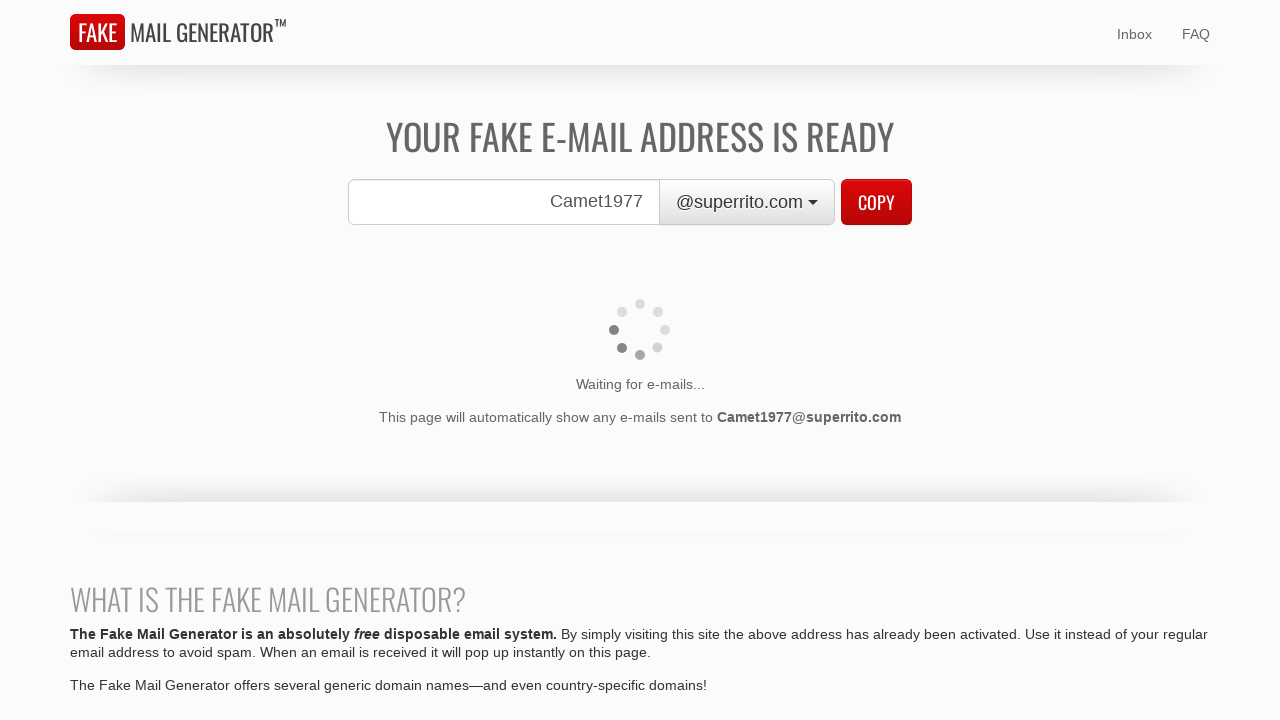

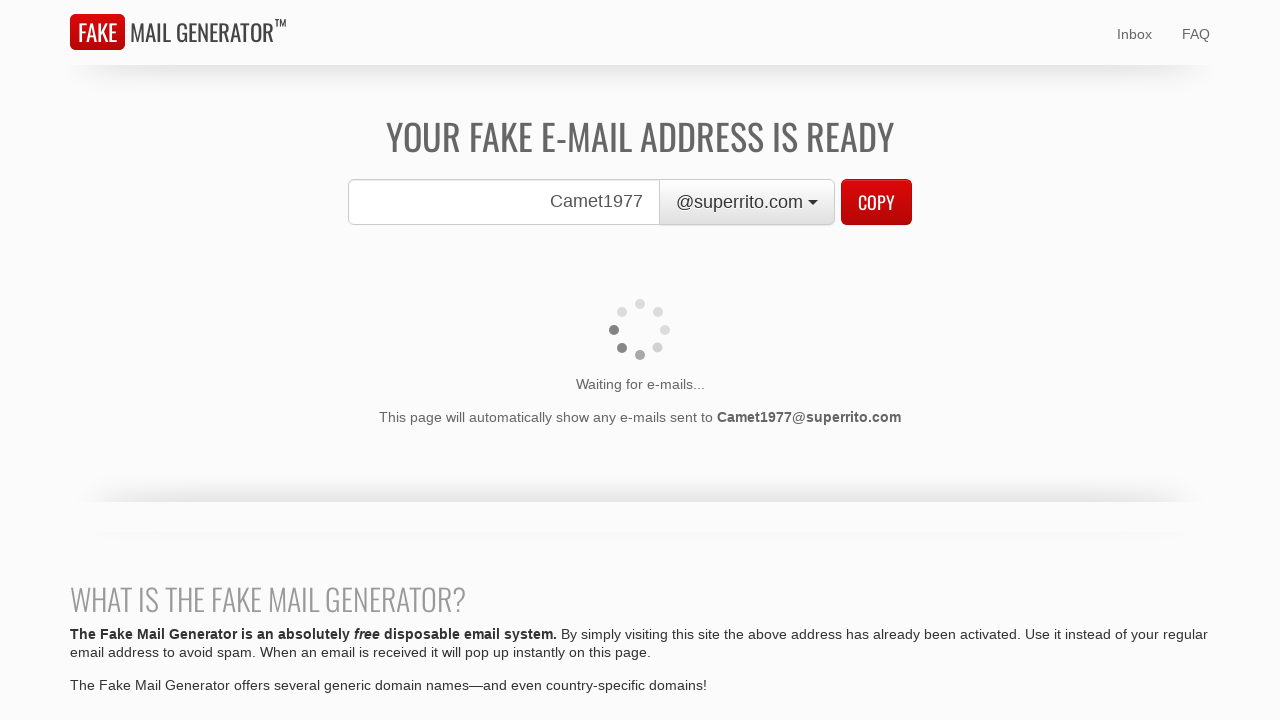